Tests mouse hover functionality by hovering over an element to reveal a dropdown menu and then clicking on the "Top" option

Starting URL: https://www.letskodeit.com/practice

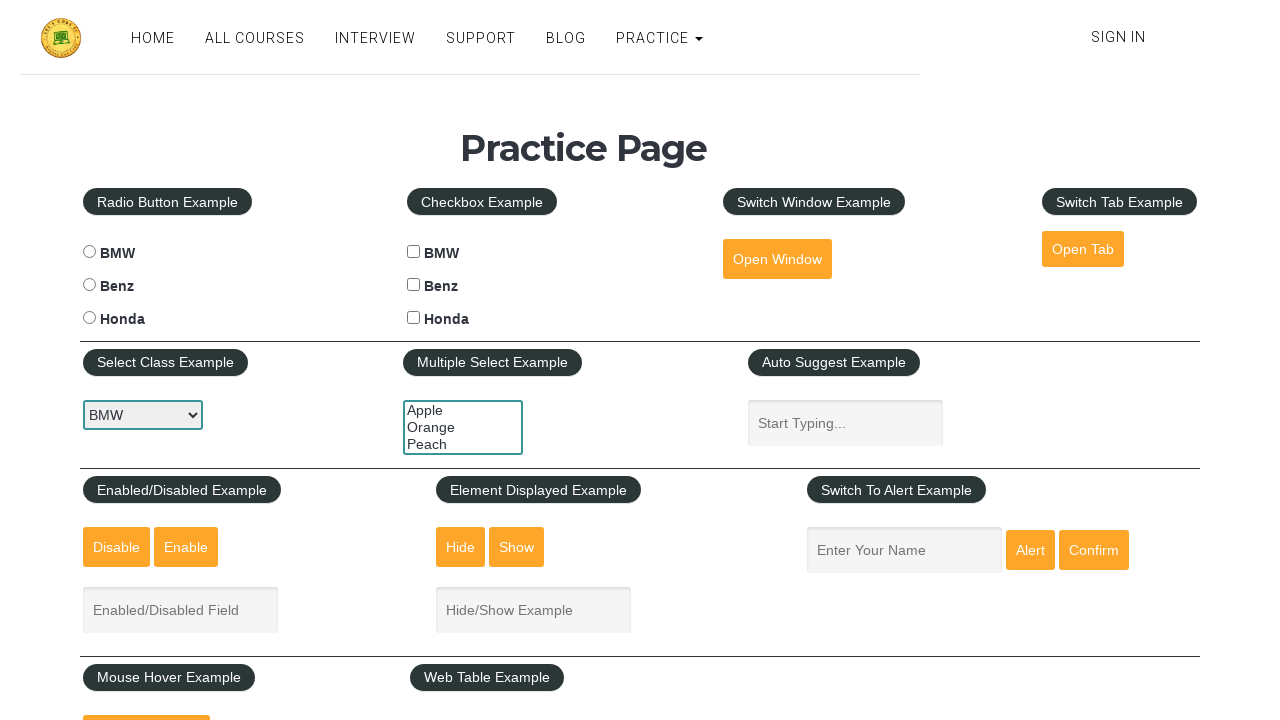

Scrolled down 700 pixels to reveal mouse hover element
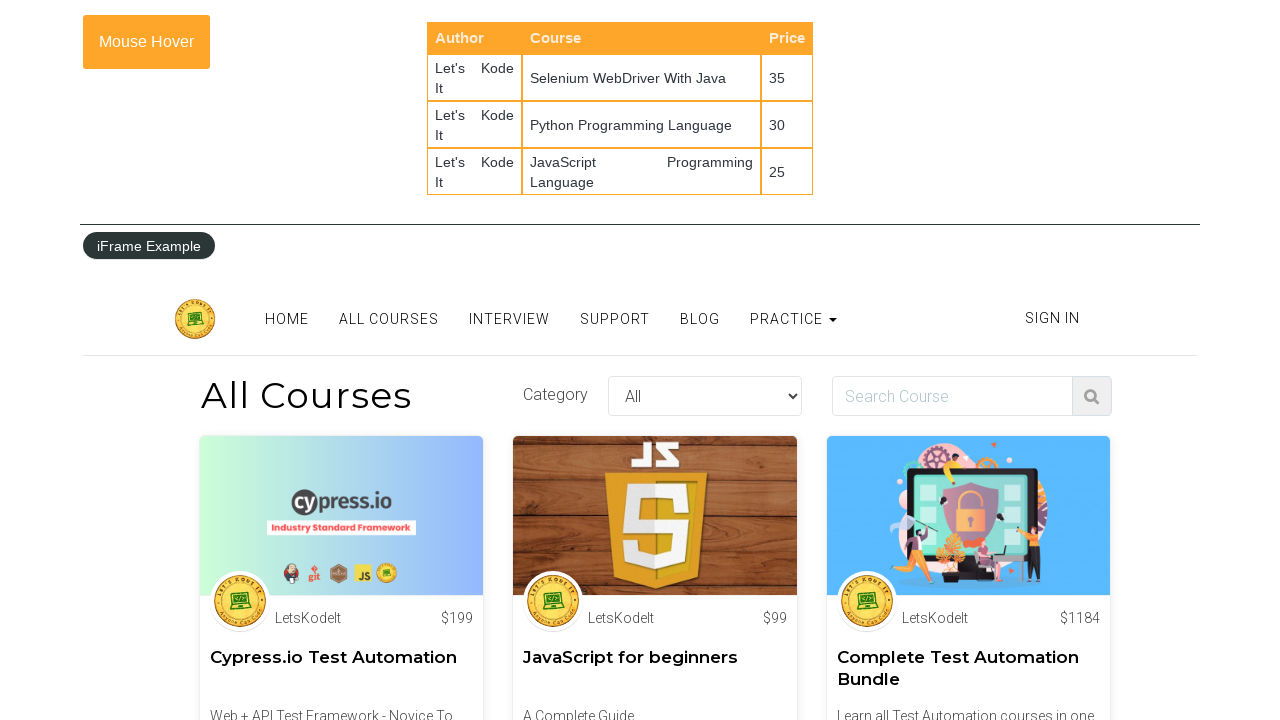

Hovered over mouse-hover element to reveal dropdown menu at (169, 42) on xpath=//div[@class="mouse-hover"]
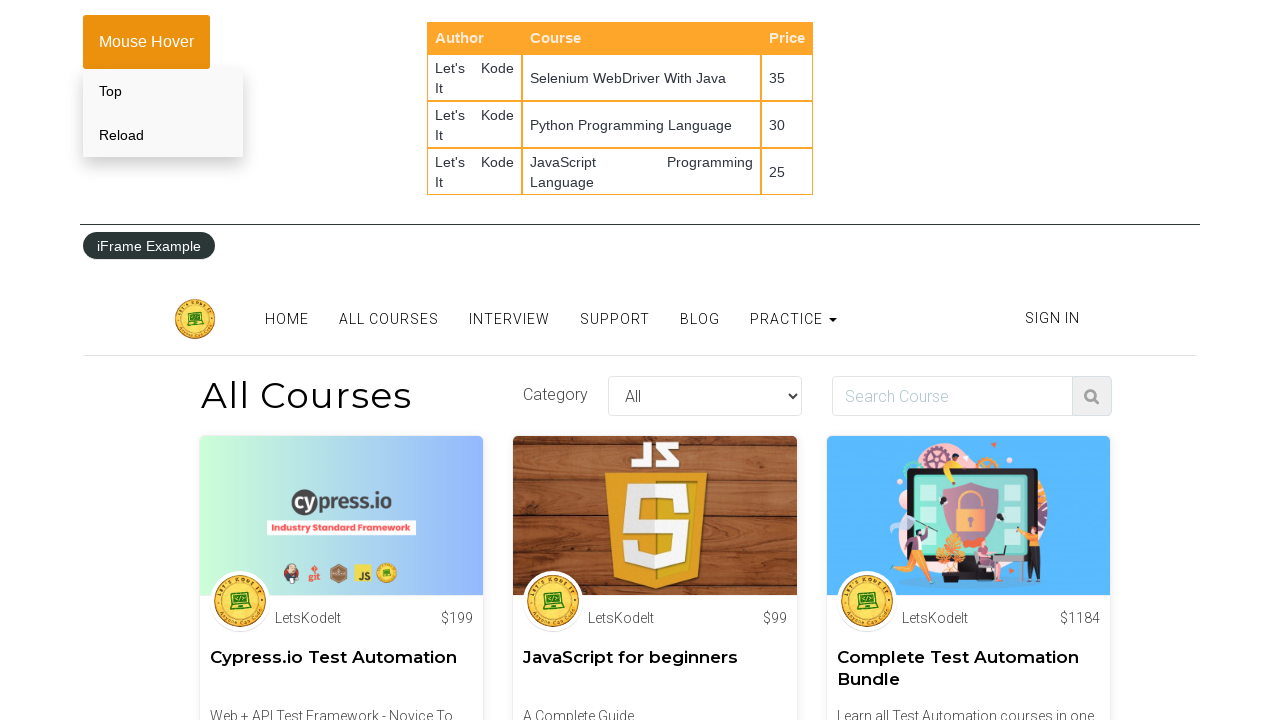

Clicked on 'Top' option in dropdown menu at (163, 91) on xpath=//div[@class="mouse-hover"]//a[text()="Top"]
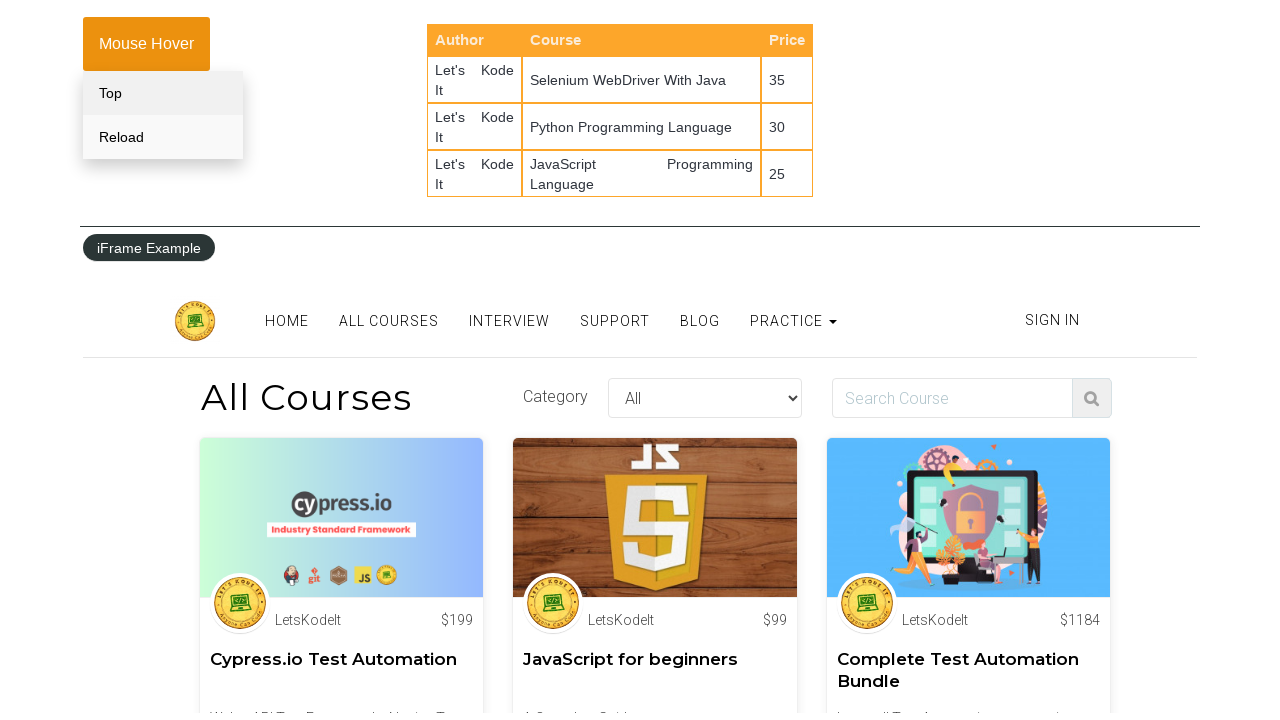

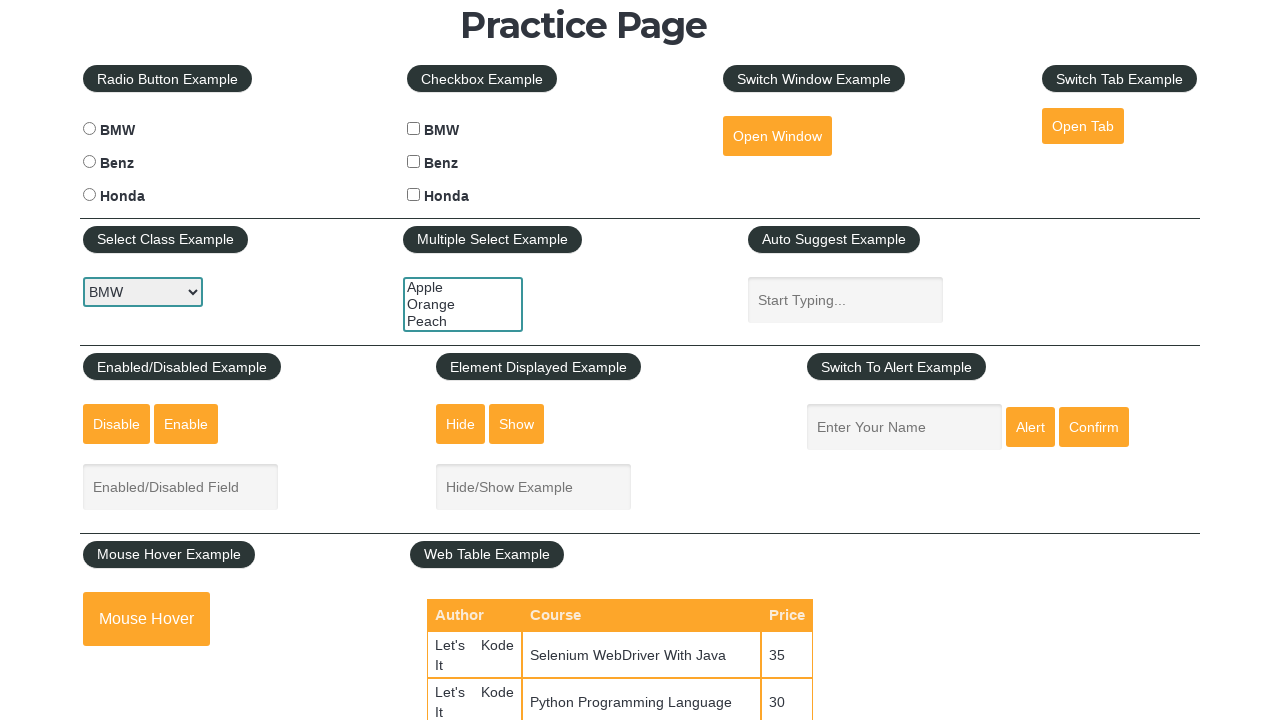